Verifies that the page title matches the expected title for a measurement converter page

Starting URL: https://www.somatematica.com.br/softOnline/ConversorMedidas/conversor.php

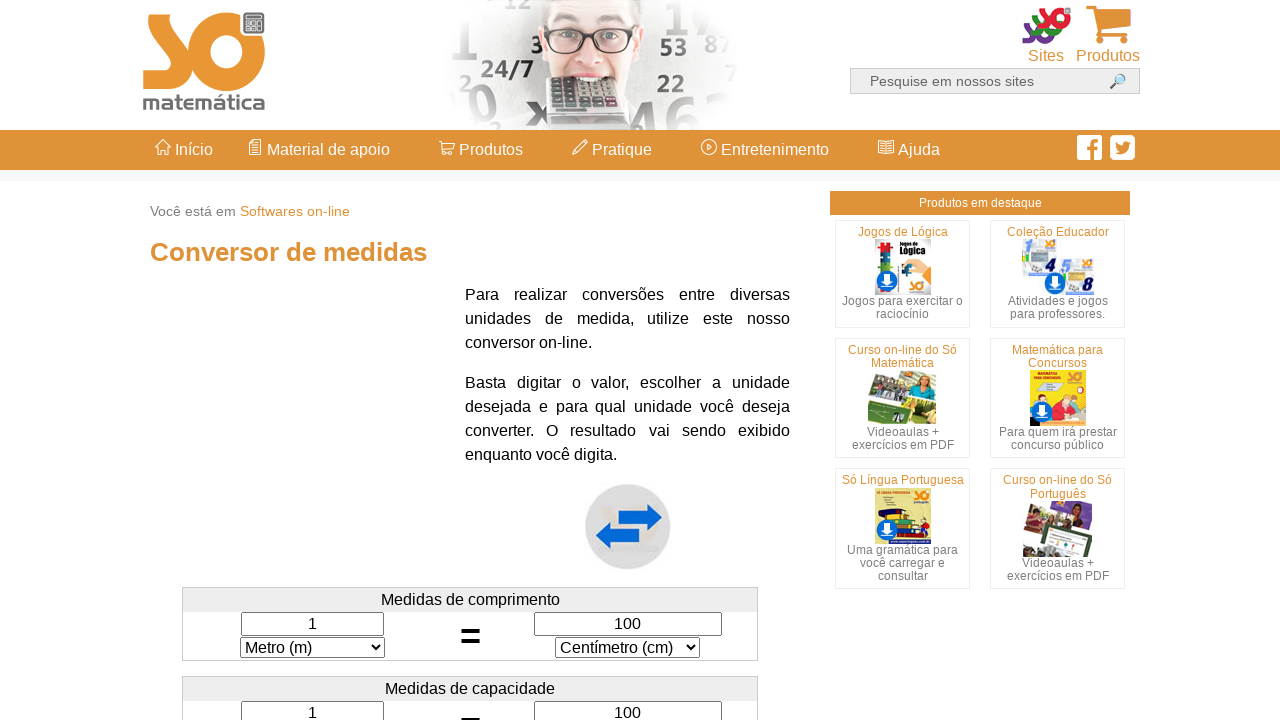

Navigated to measurement converter page
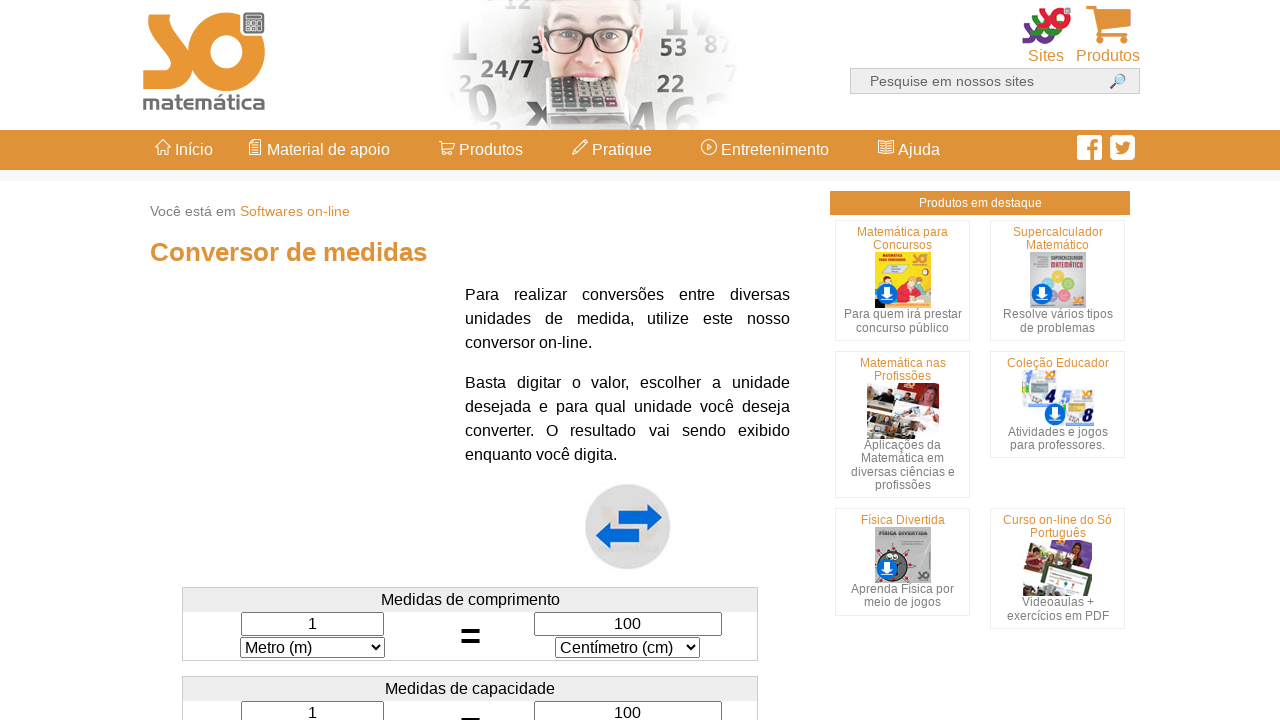

Verified page title matches expected title 'Conversor de medidas - Só Matemática'
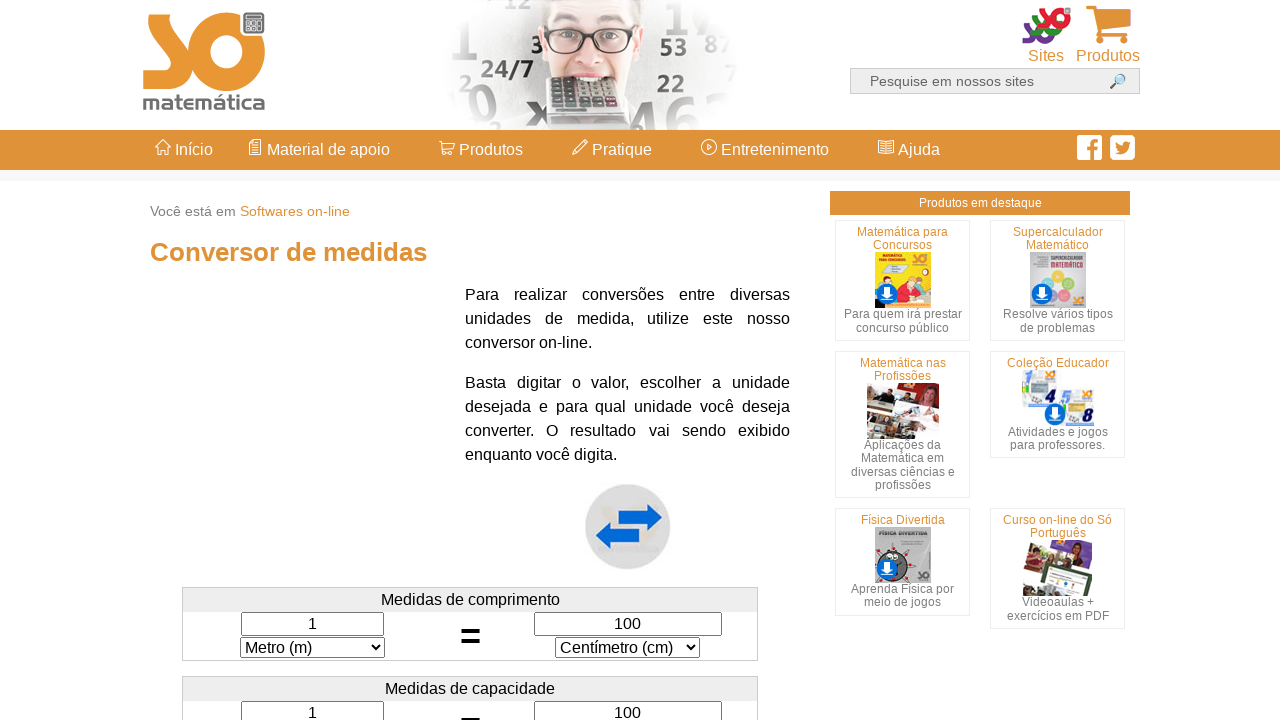

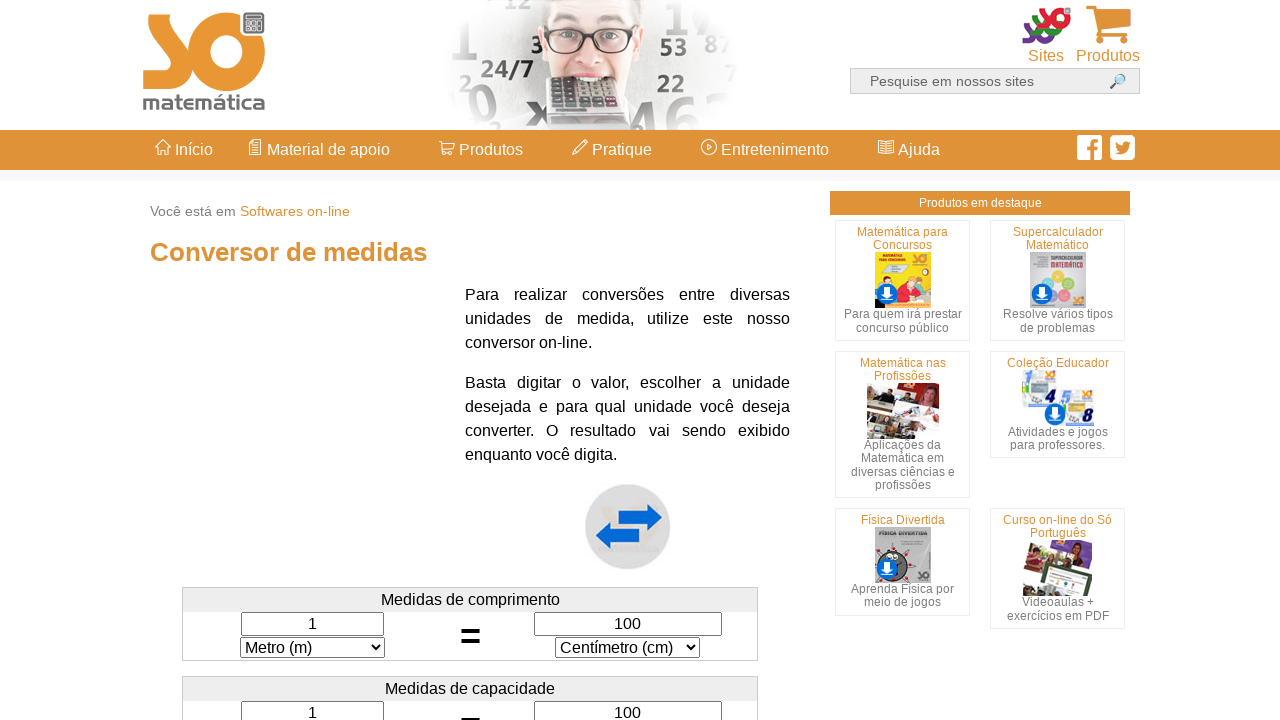